Navigates to the Drag and Drop page and performs drag and drop action between two columns

Starting URL: https://the-internet.herokuapp.com

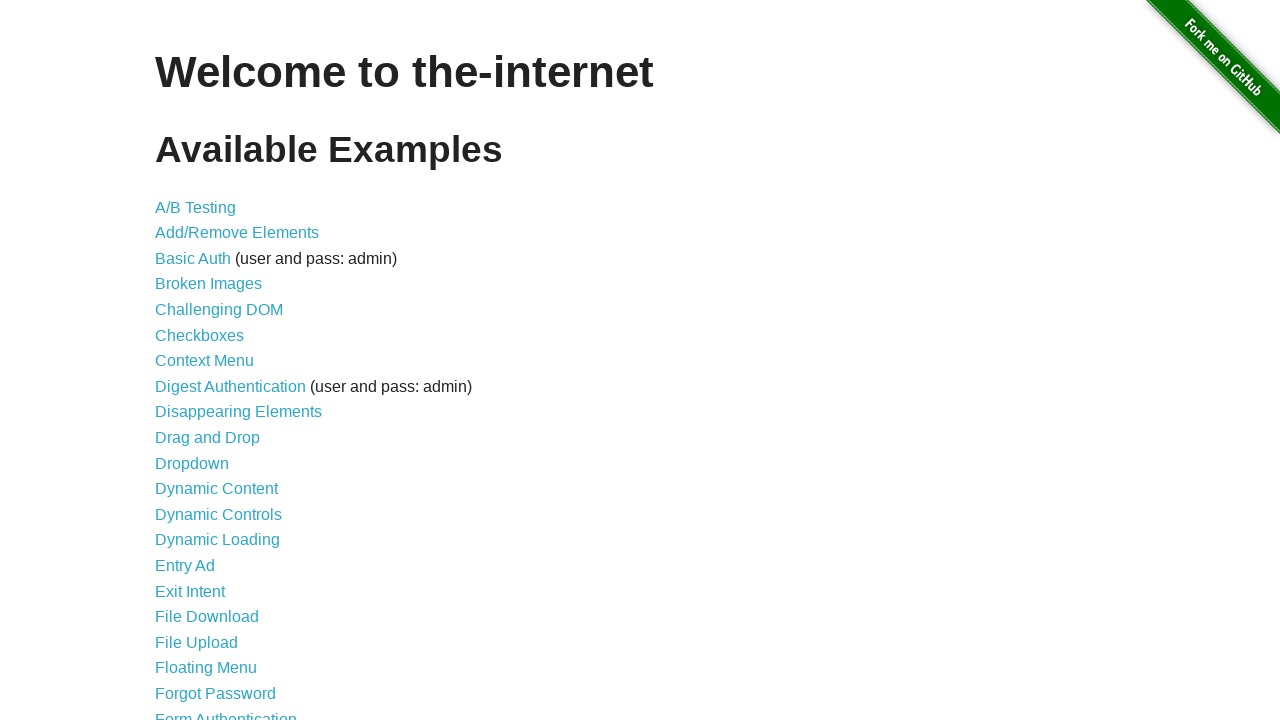

Clicked on Drag and Drop link at (208, 438) on text=Drag and Drop
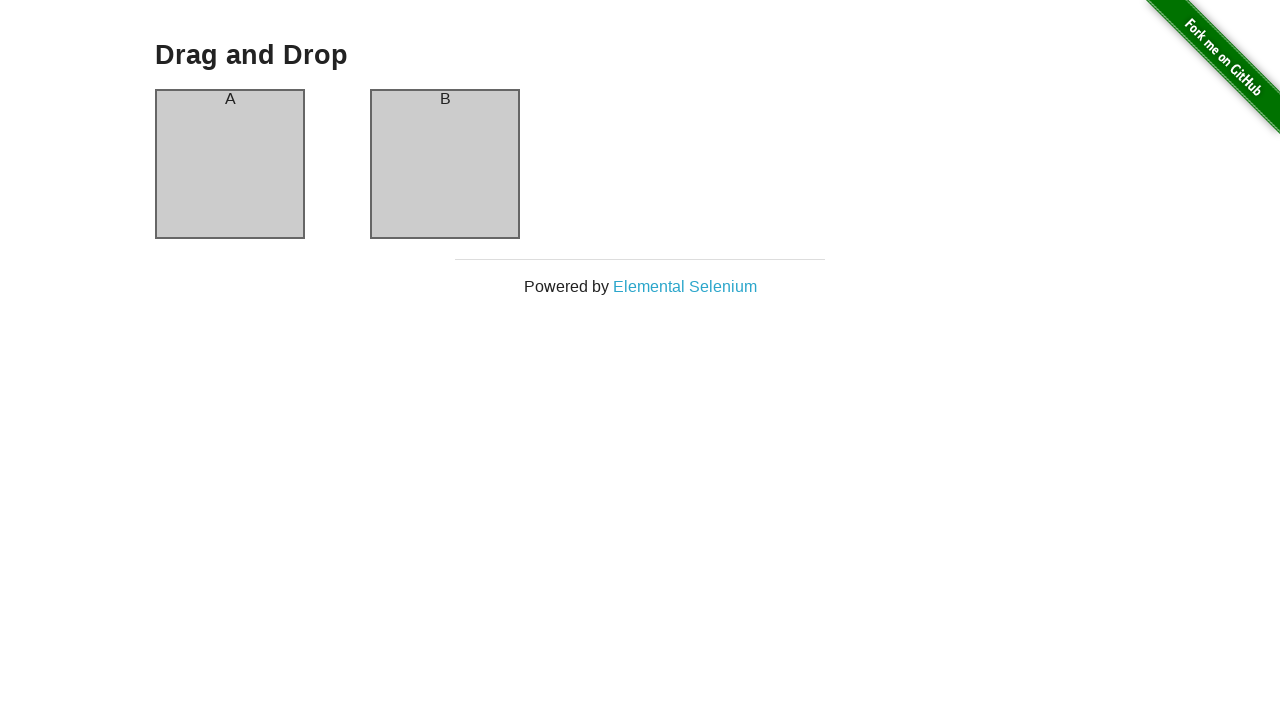

Navigated to Drag and Drop page
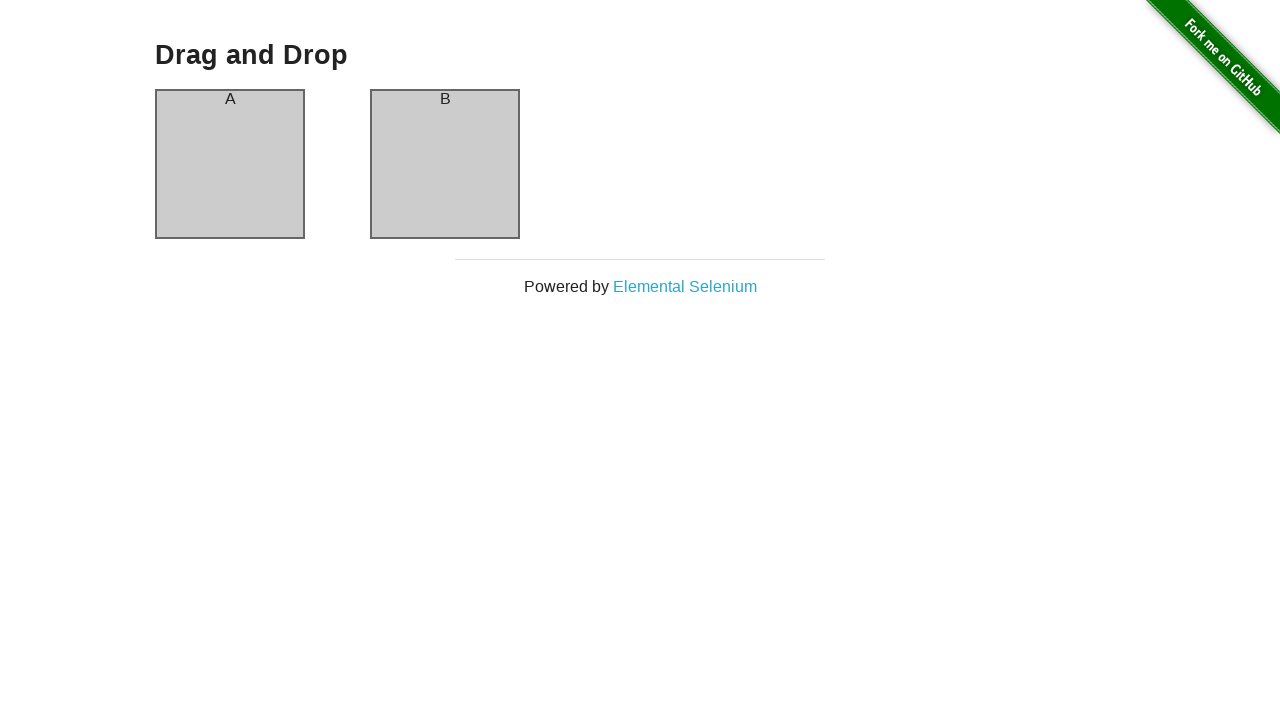

Verified page heading is 'Drag and Drop'
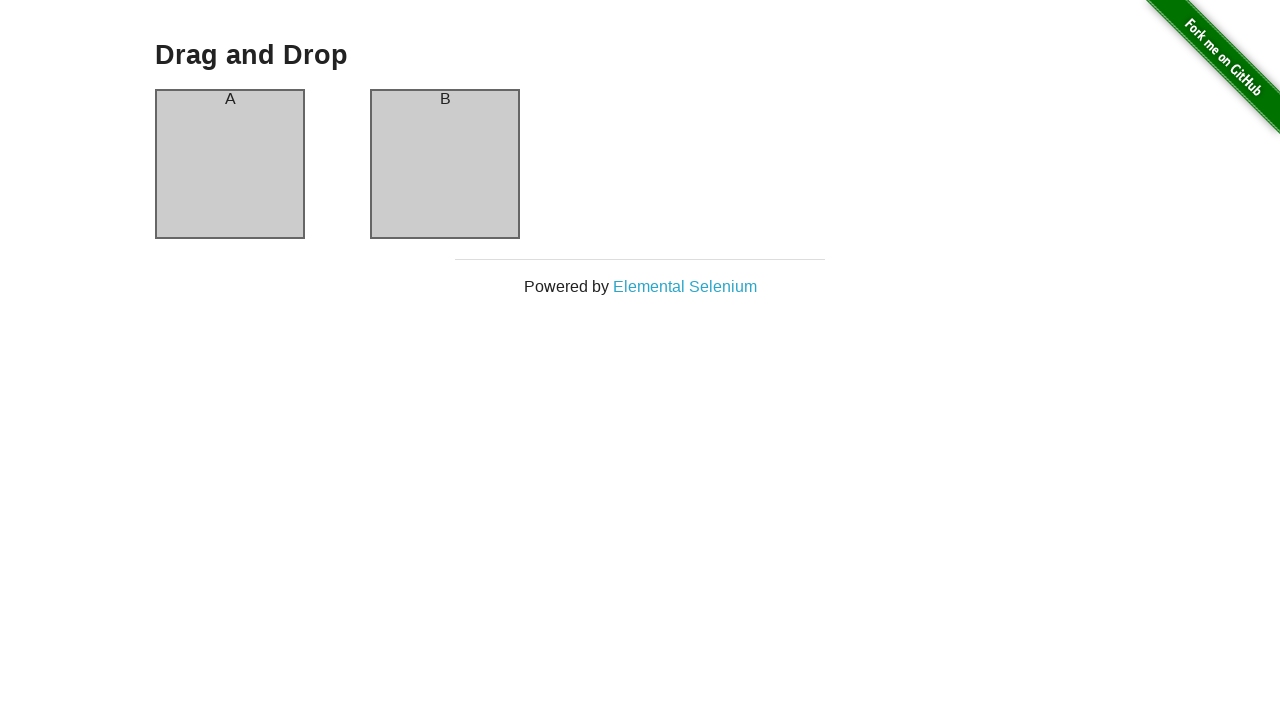

Located column A and column B elements
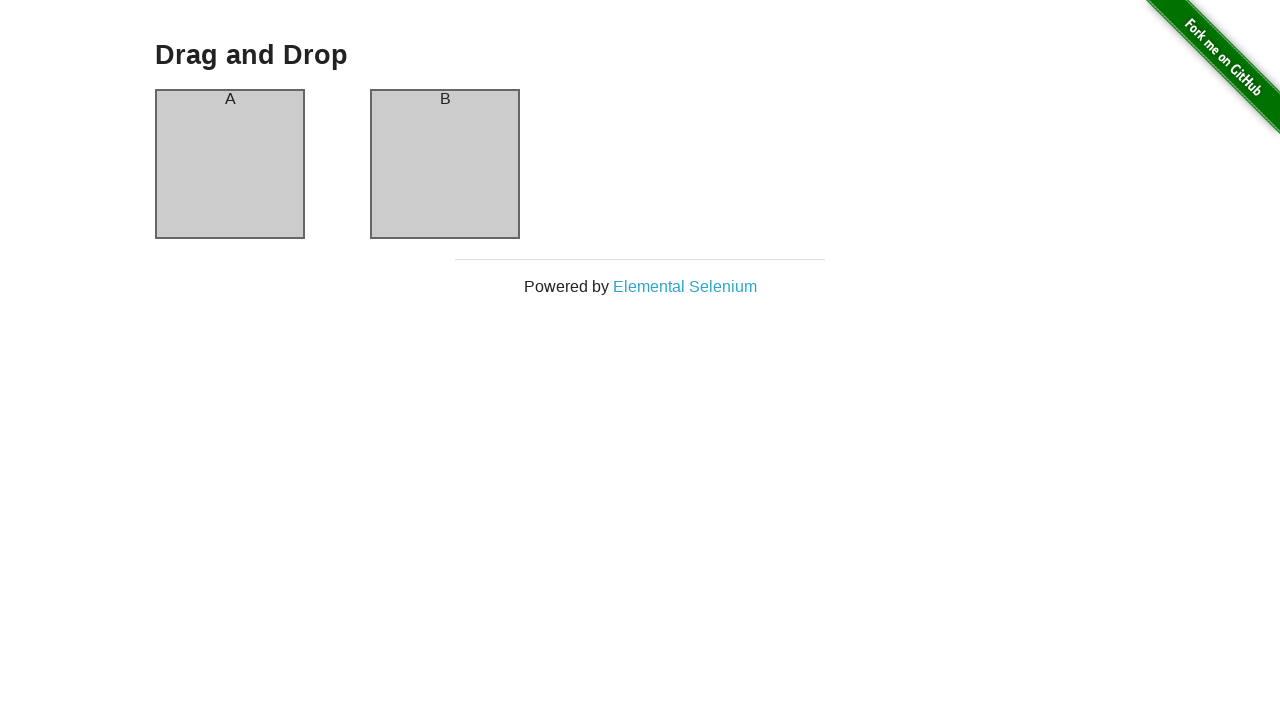

Verified column A contains 'A'
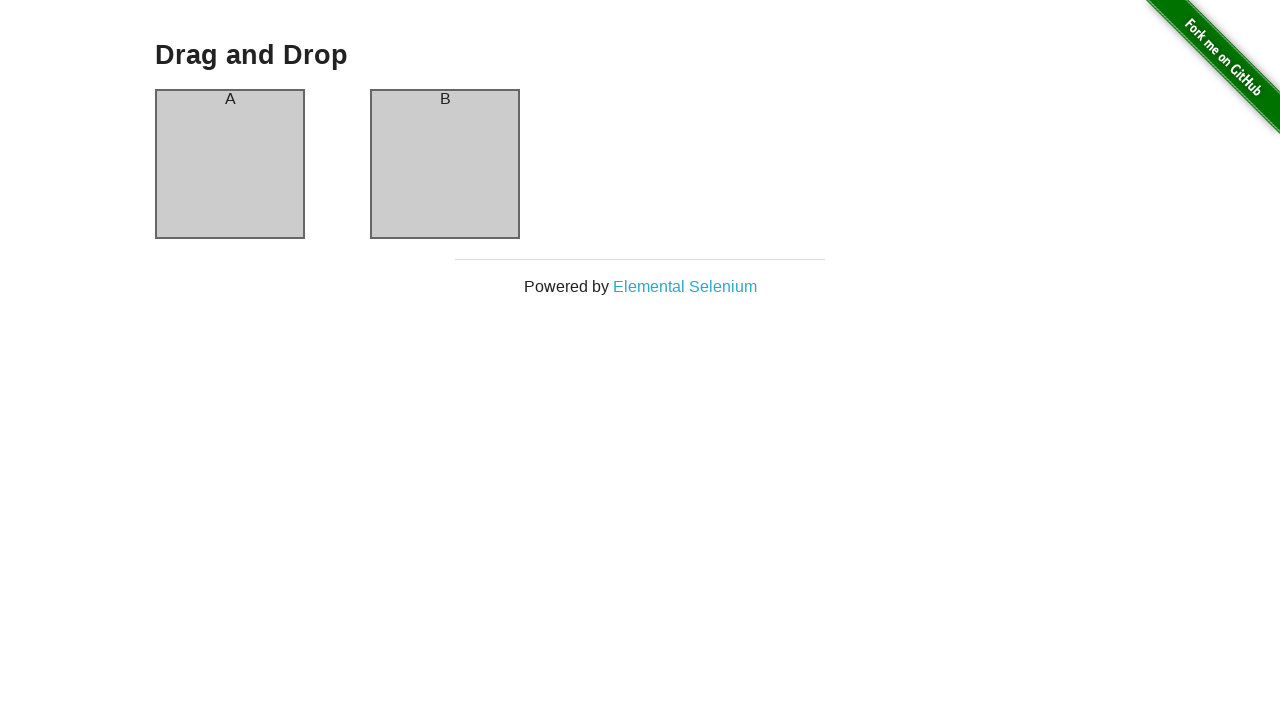

Verified column B contains 'B'
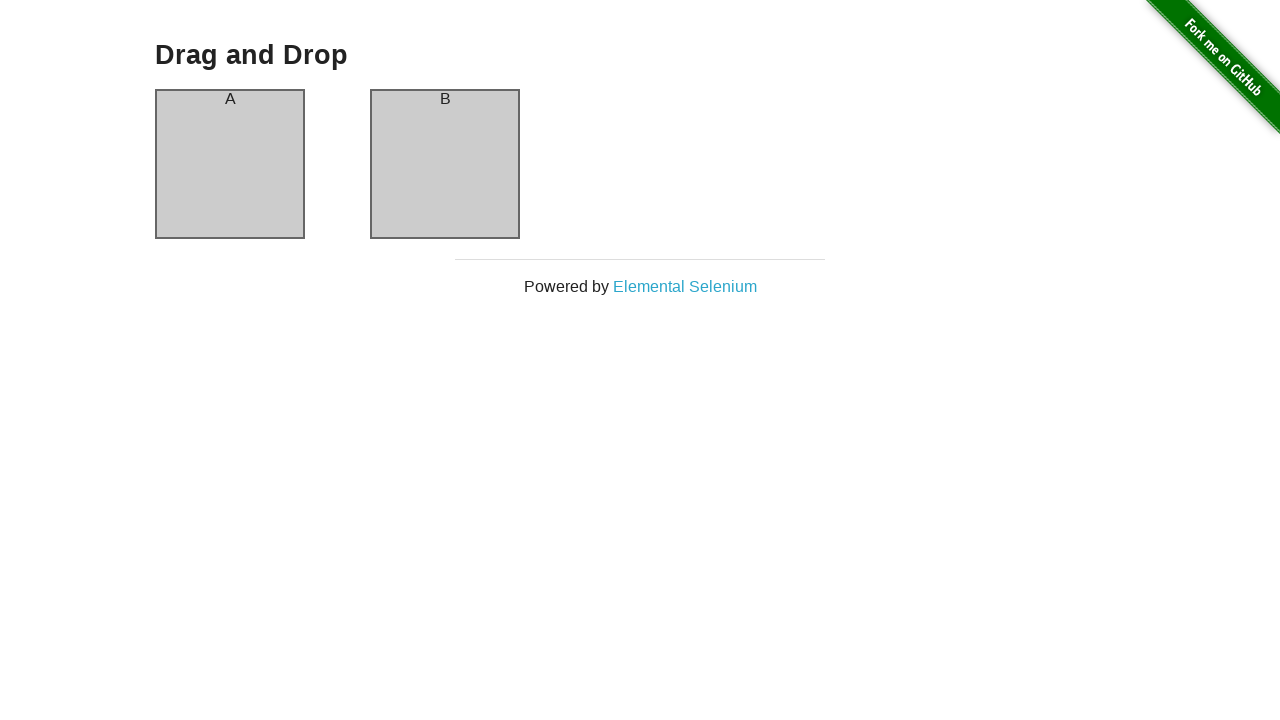

Dragged column B to column A at (230, 164)
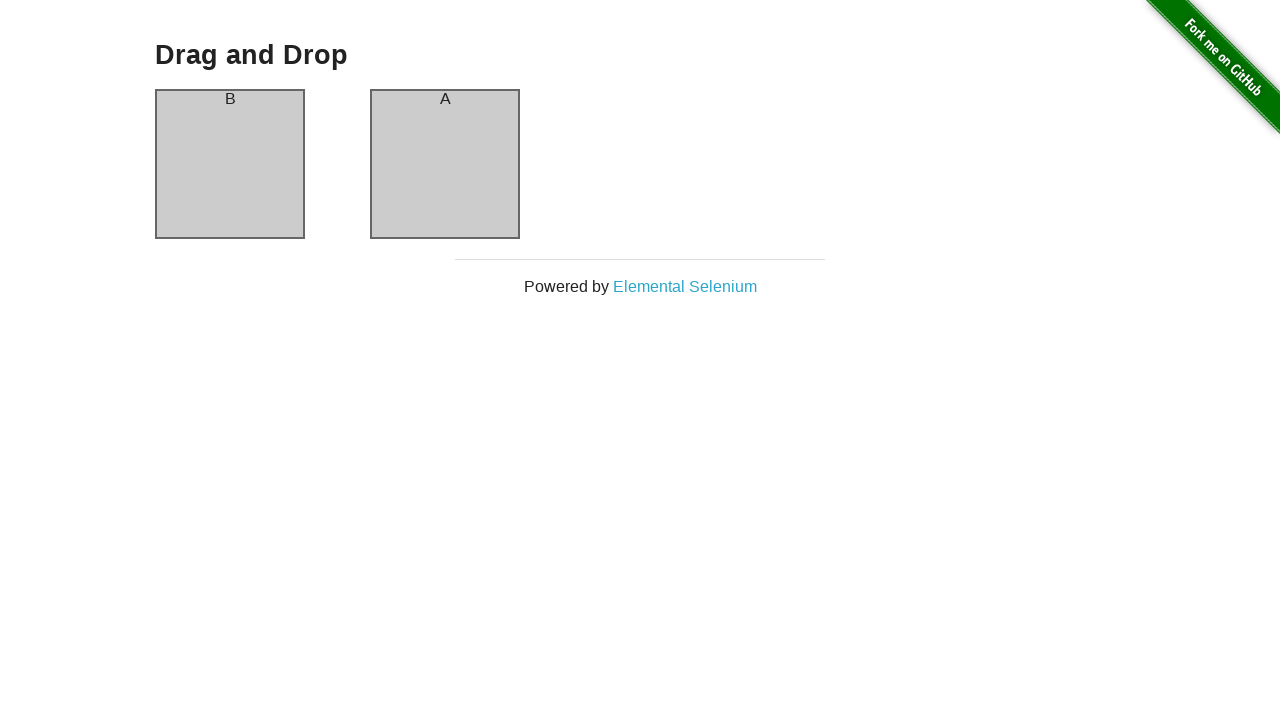

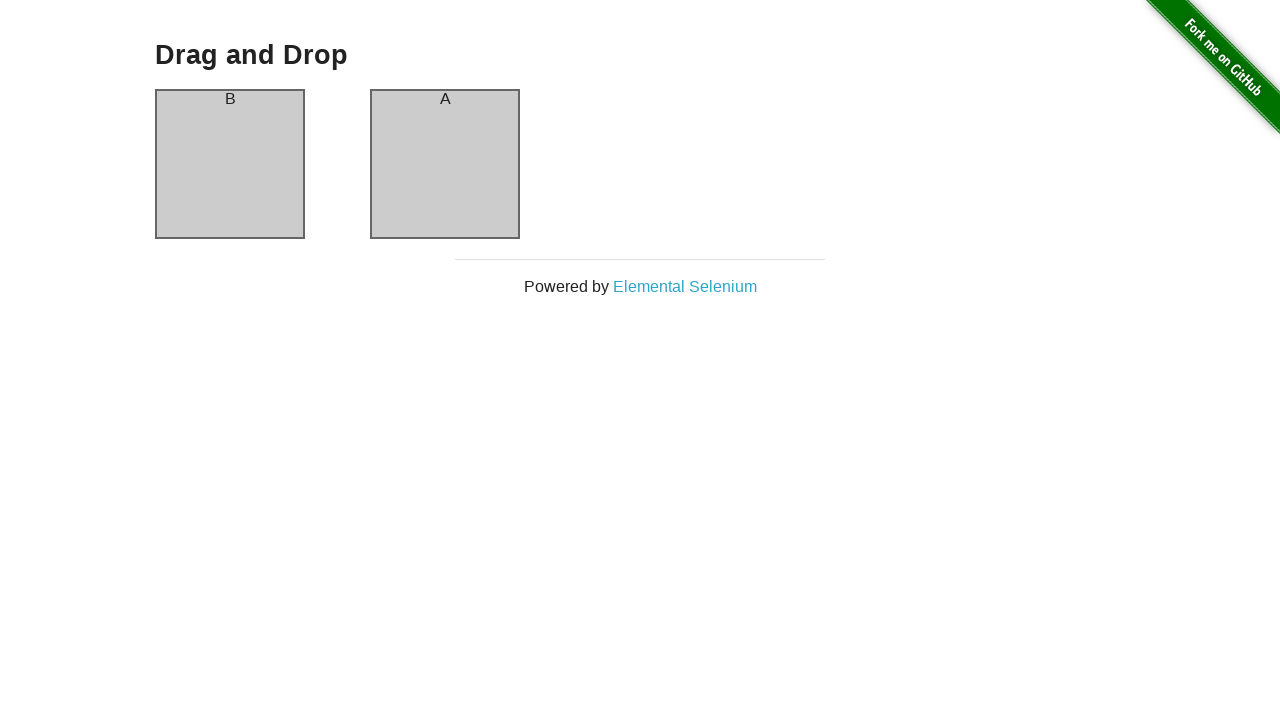